Navigates to Snapdeal website and takes a screenshot of the page

Starting URL: https://www.snapdeal.com

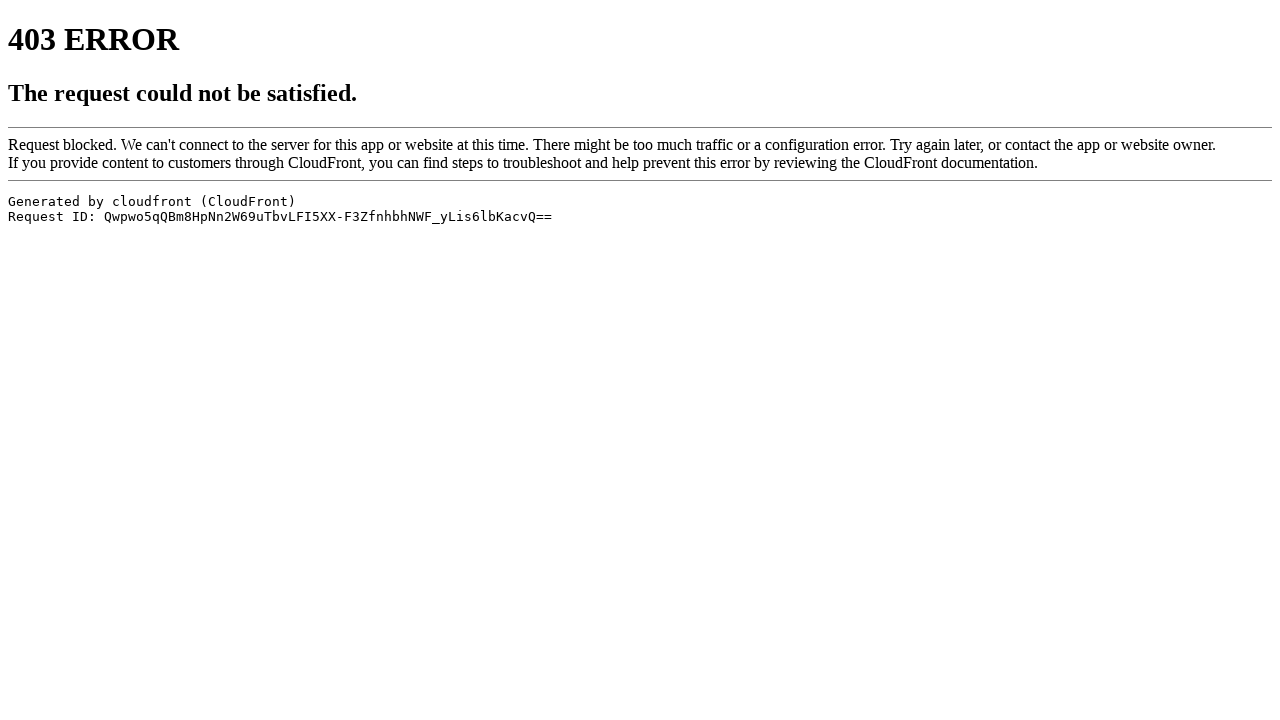

Took screenshot of Snapdeal homepage
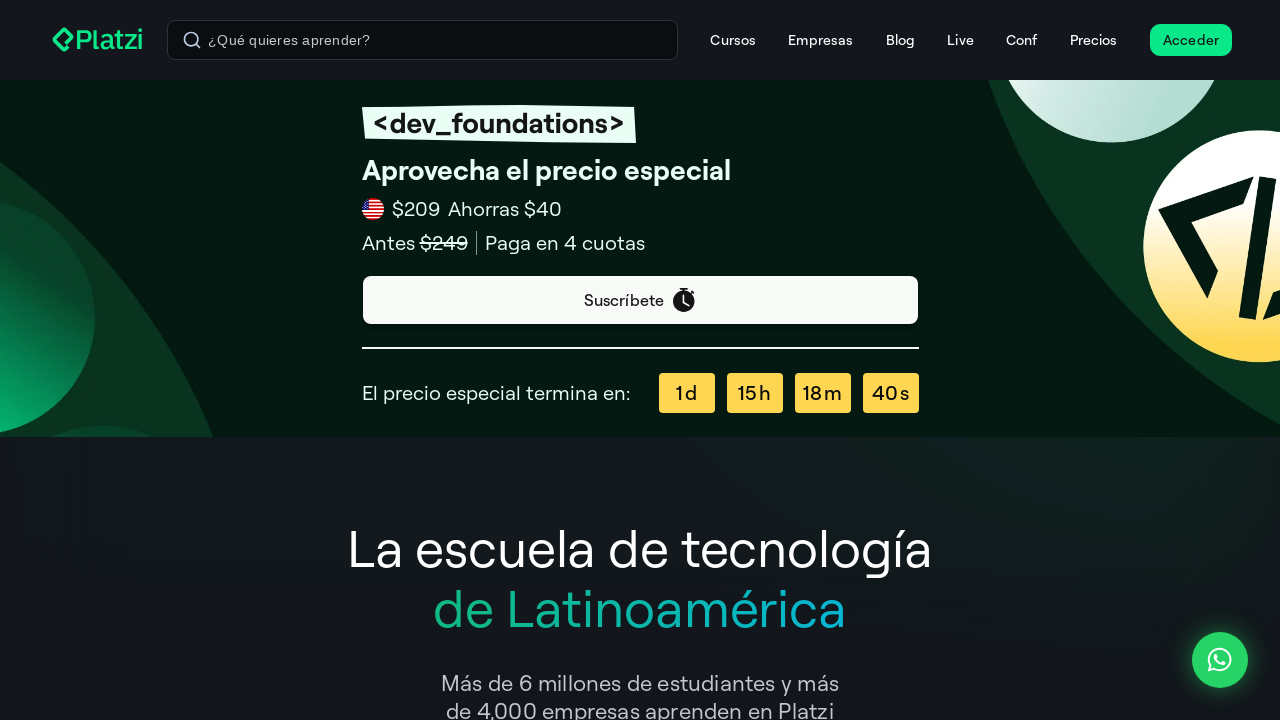

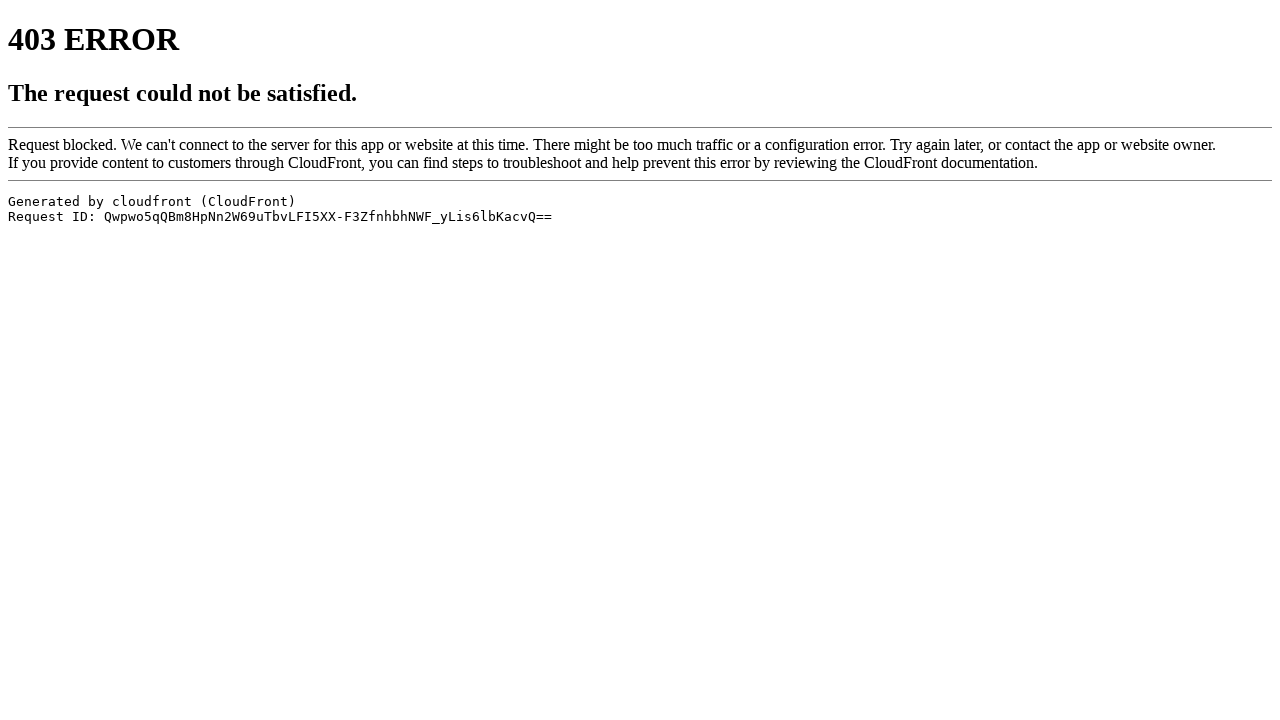